Tests the Playwright documentation website by verifying the page title, checking the "Get Started" link attributes, clicking it, and confirming the Installation heading is visible on the resulting page.

Starting URL: https://playwright.dev

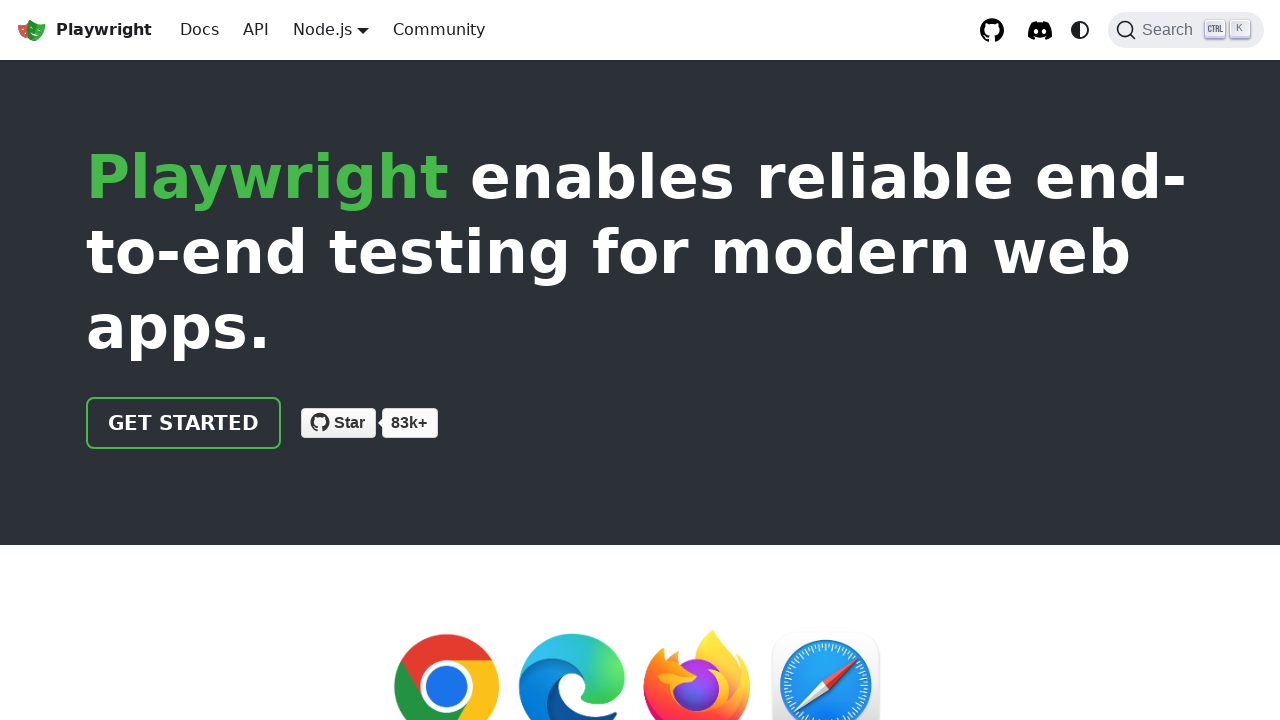

Verified page title contains 'Playwright'
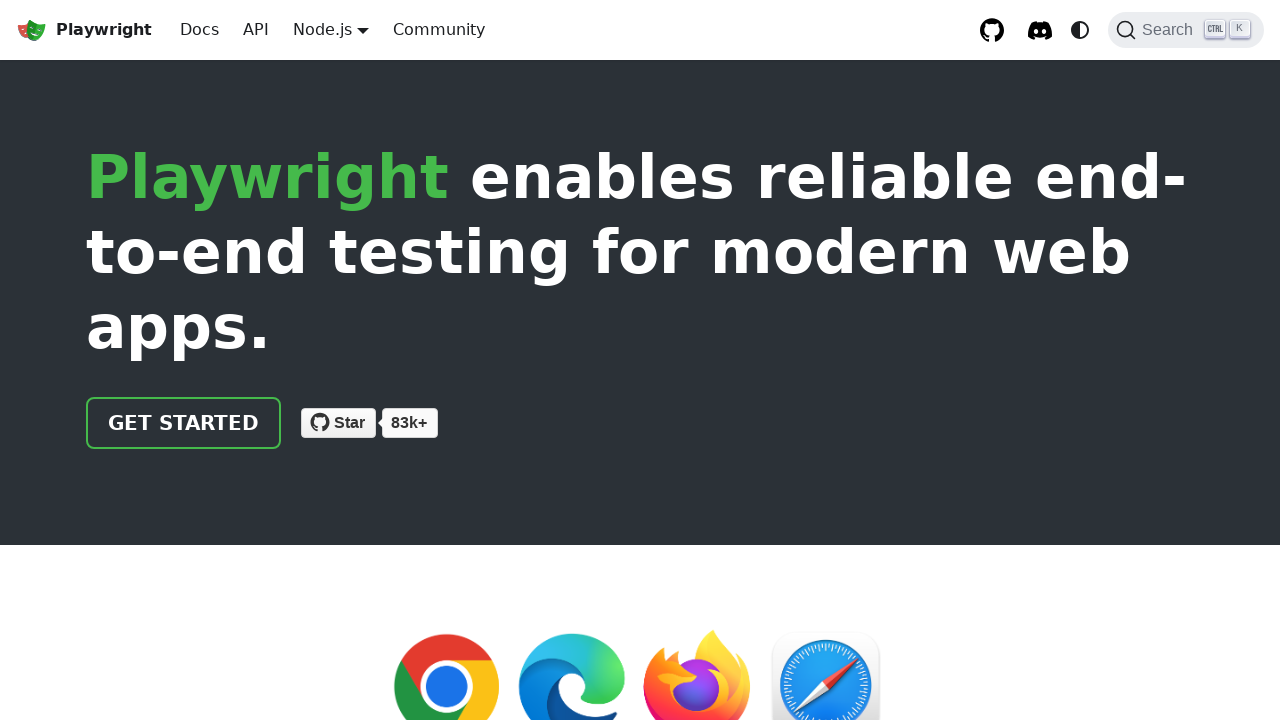

Located the 'Get Started' link
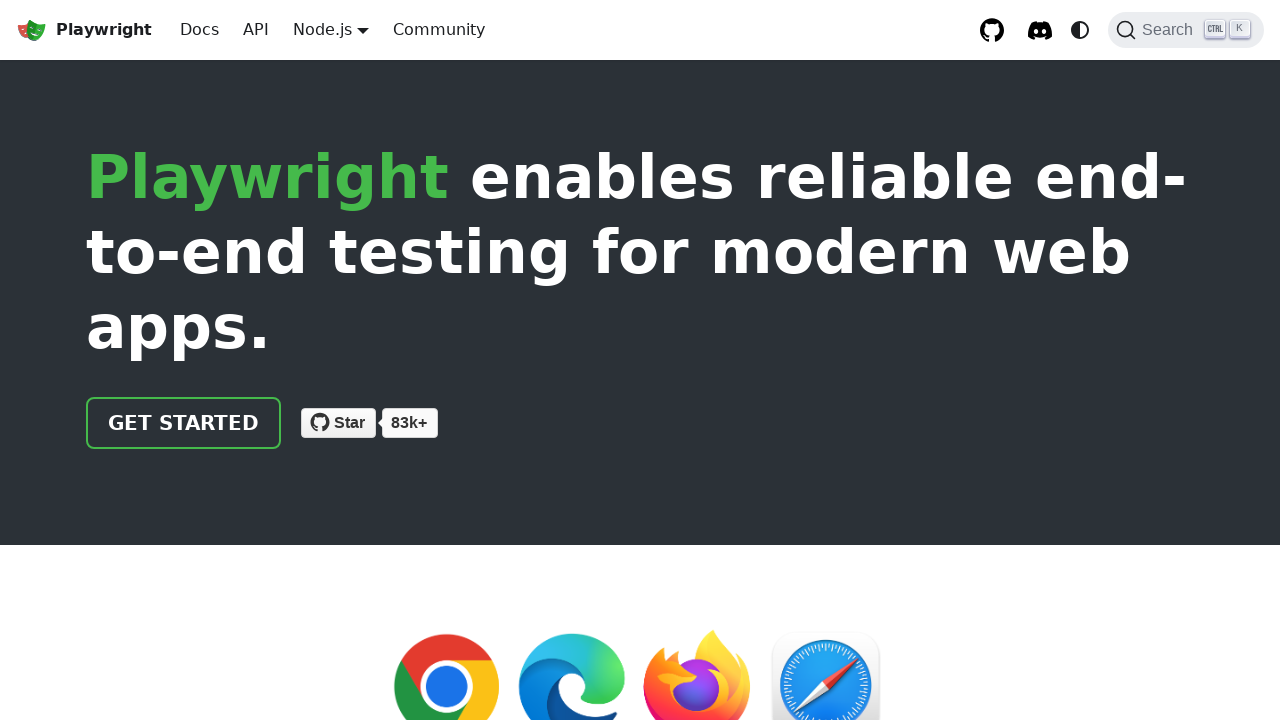

Verified 'Get Started' link has correct href attribute '/docs/intro'
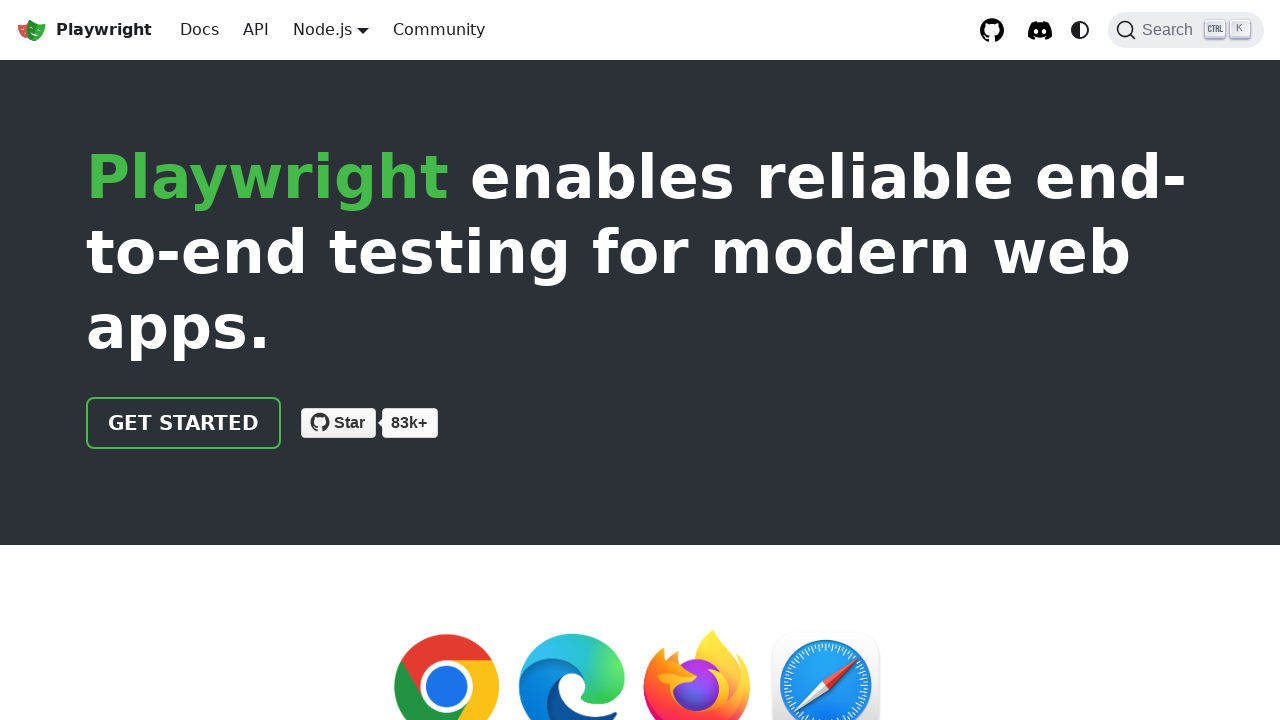

Clicked the 'Get Started' link at (184, 423) on internal:role=link[name="Get Started"i]
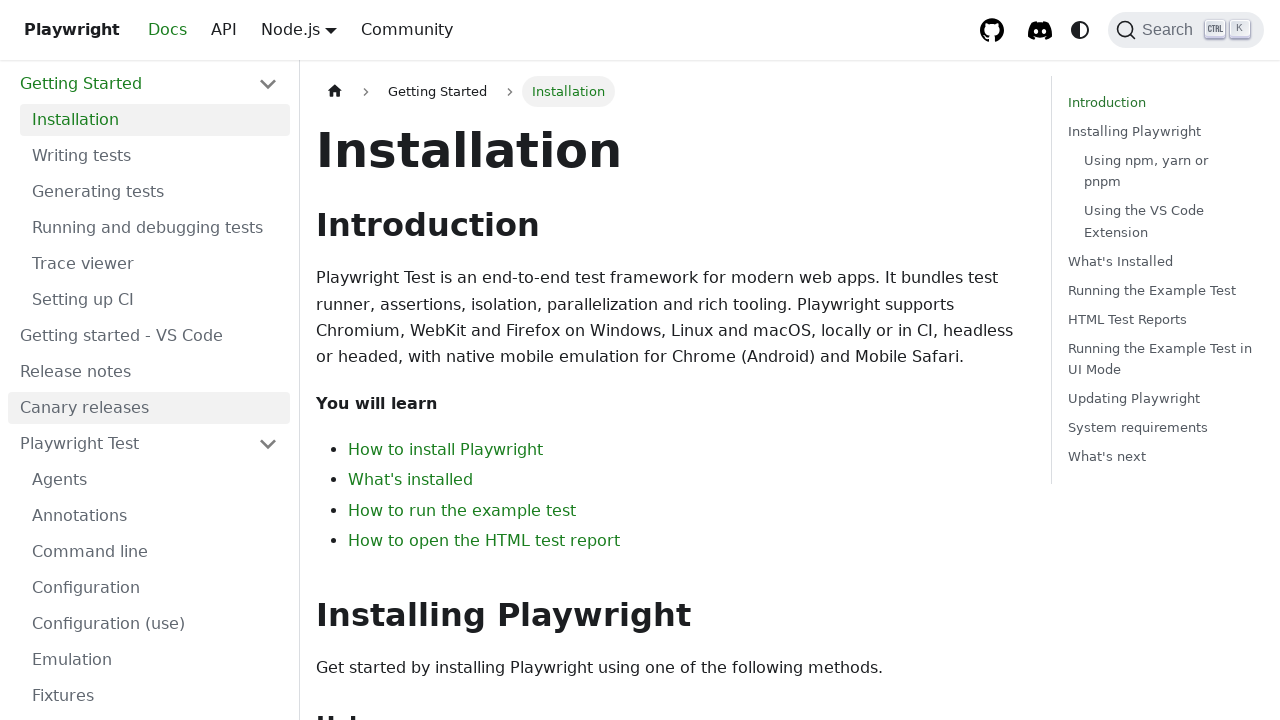

Verified Installation heading is visible on the resulting page
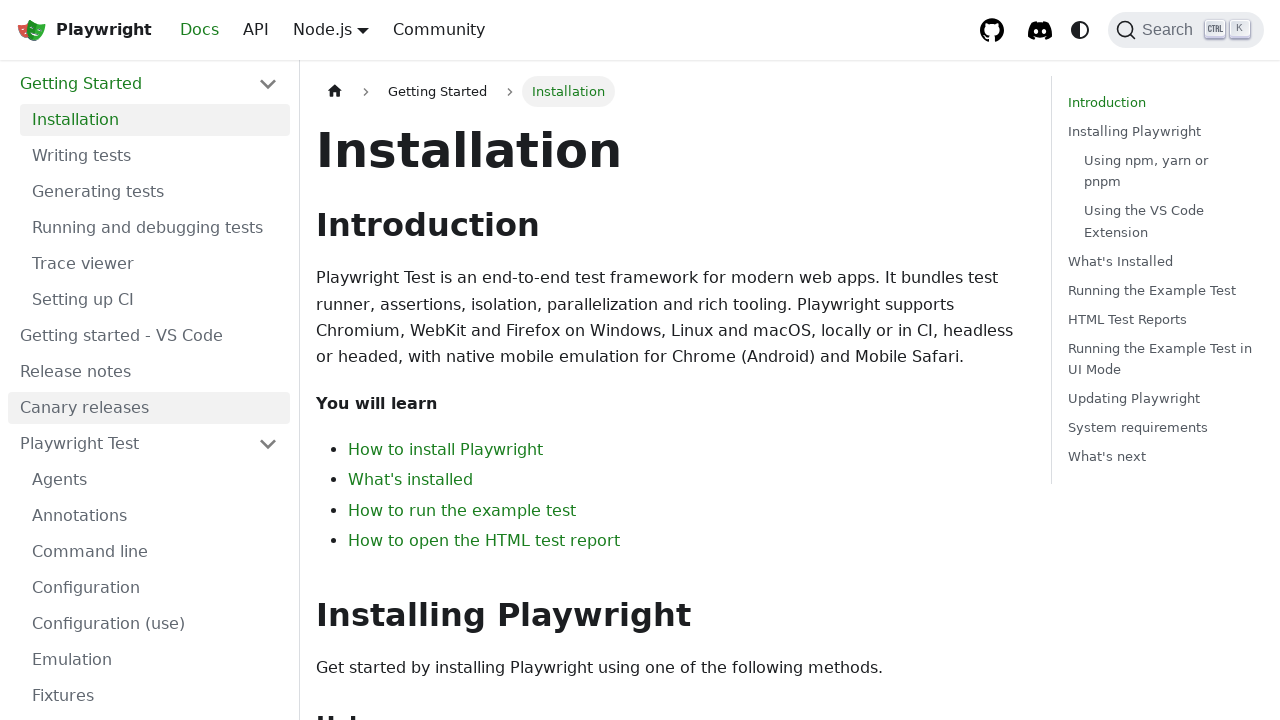

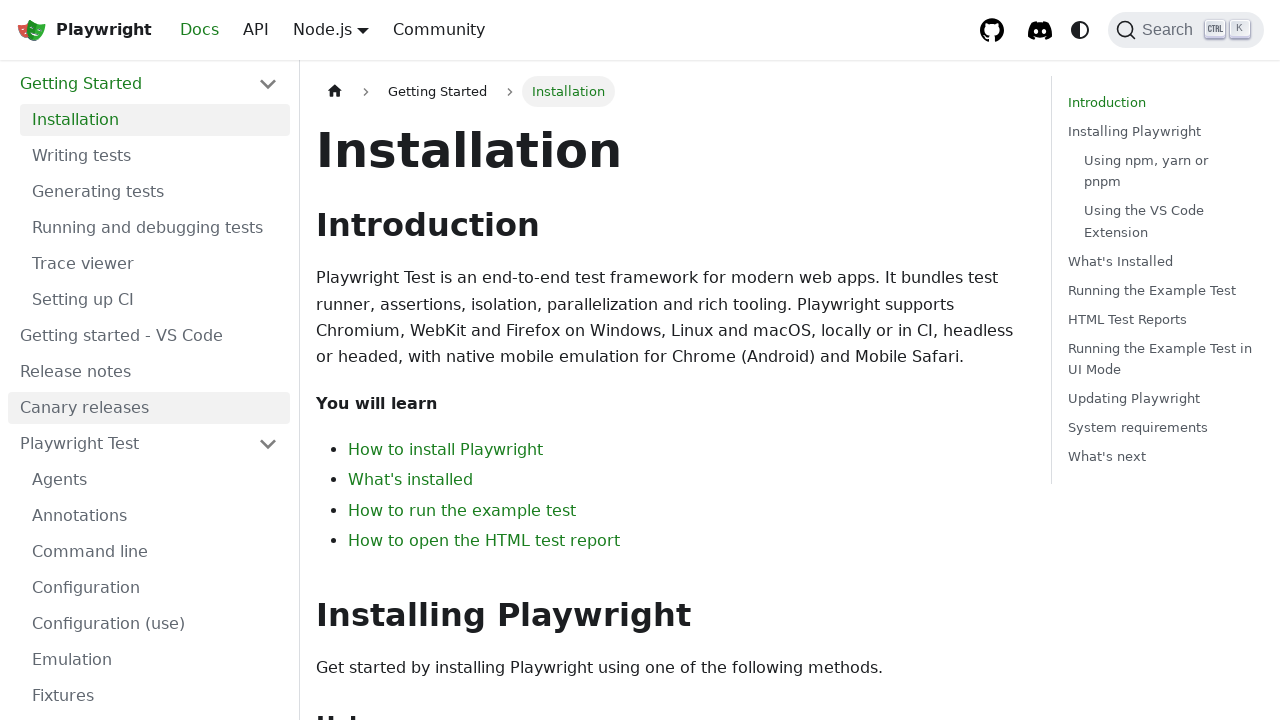